Verifies that the Belkart (Белкарт) payment partner logo is displayed on the MTS Belarus website

Starting URL: https://mts.by

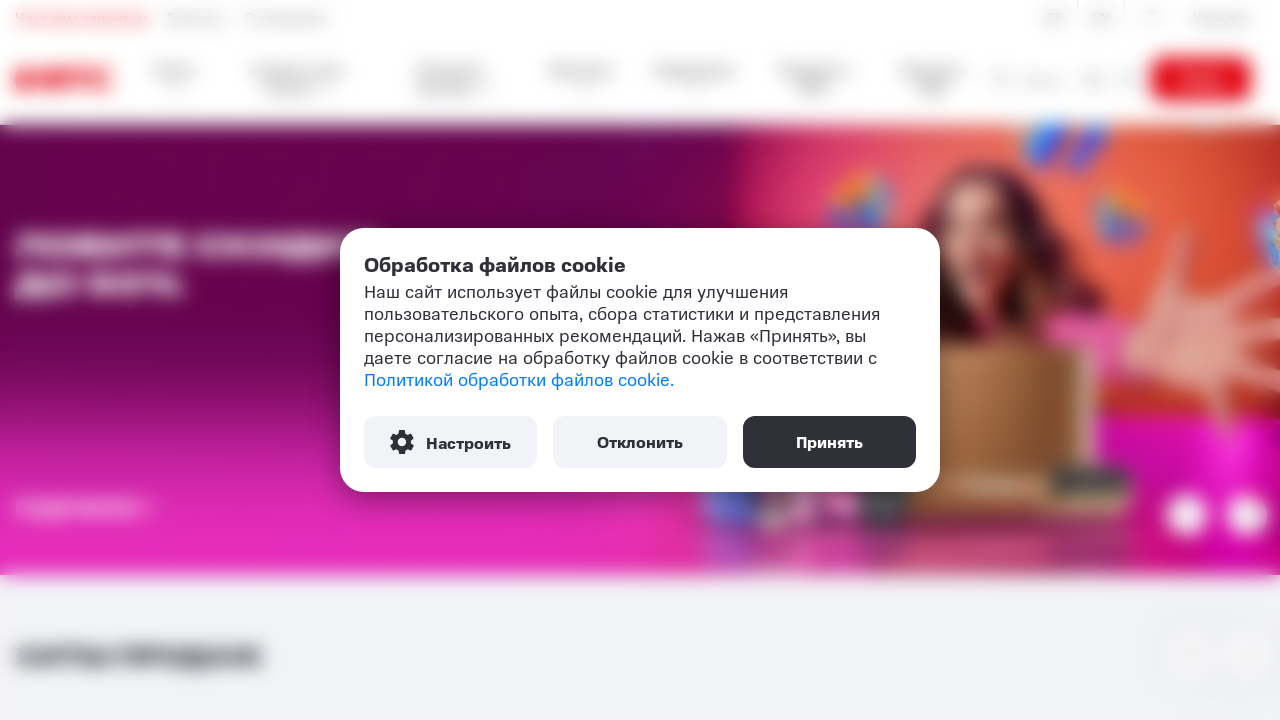

Waited for payment partners section to load
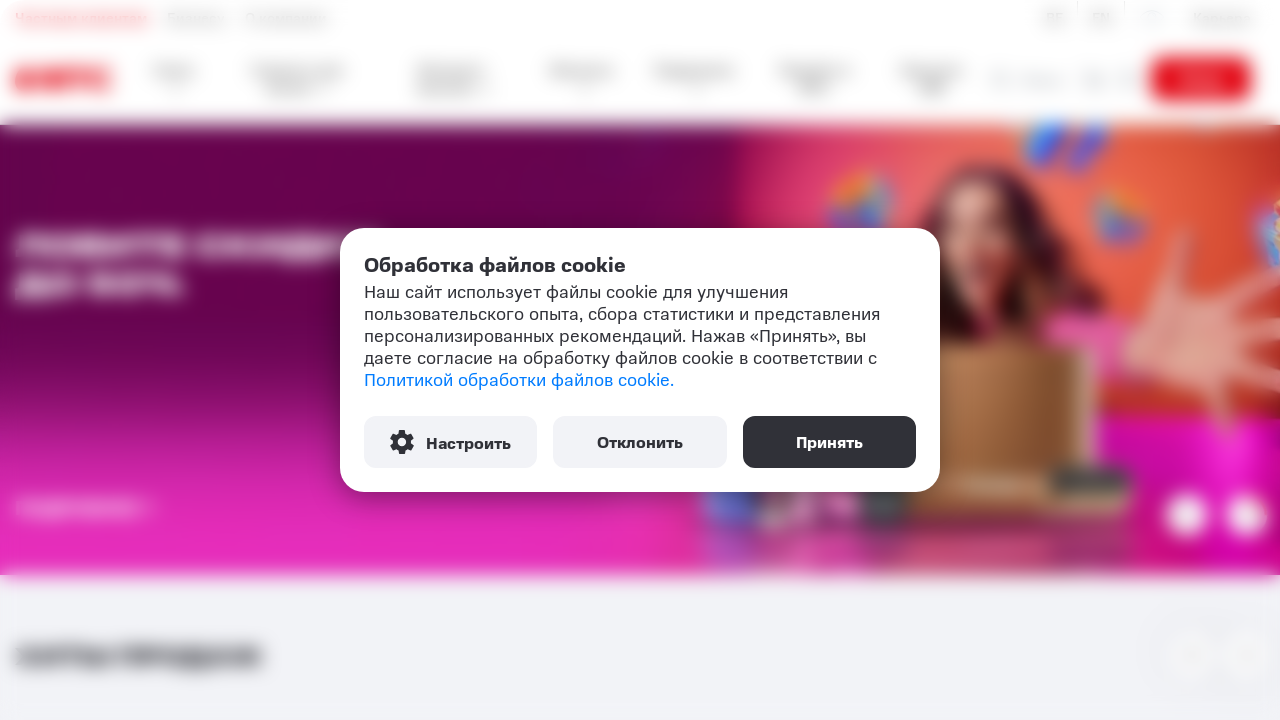

Located Belkart logo element
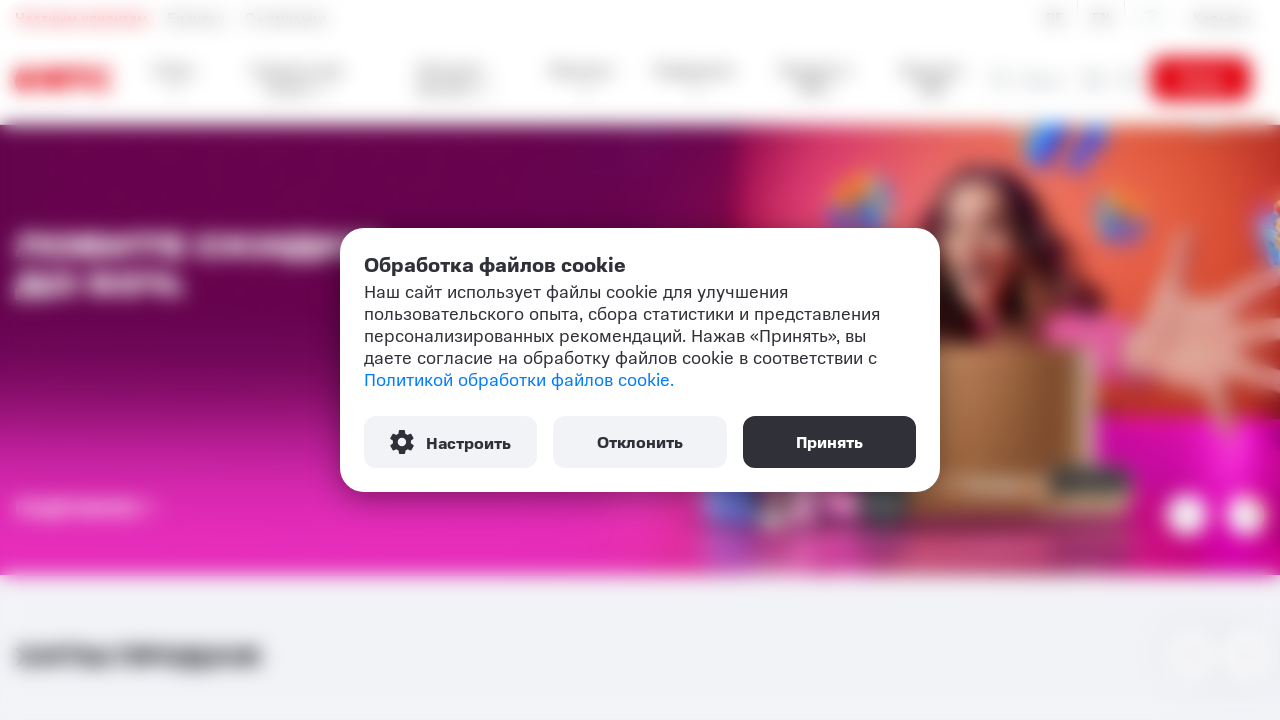

Verified Belkart logo is visible on MTS Belarus website
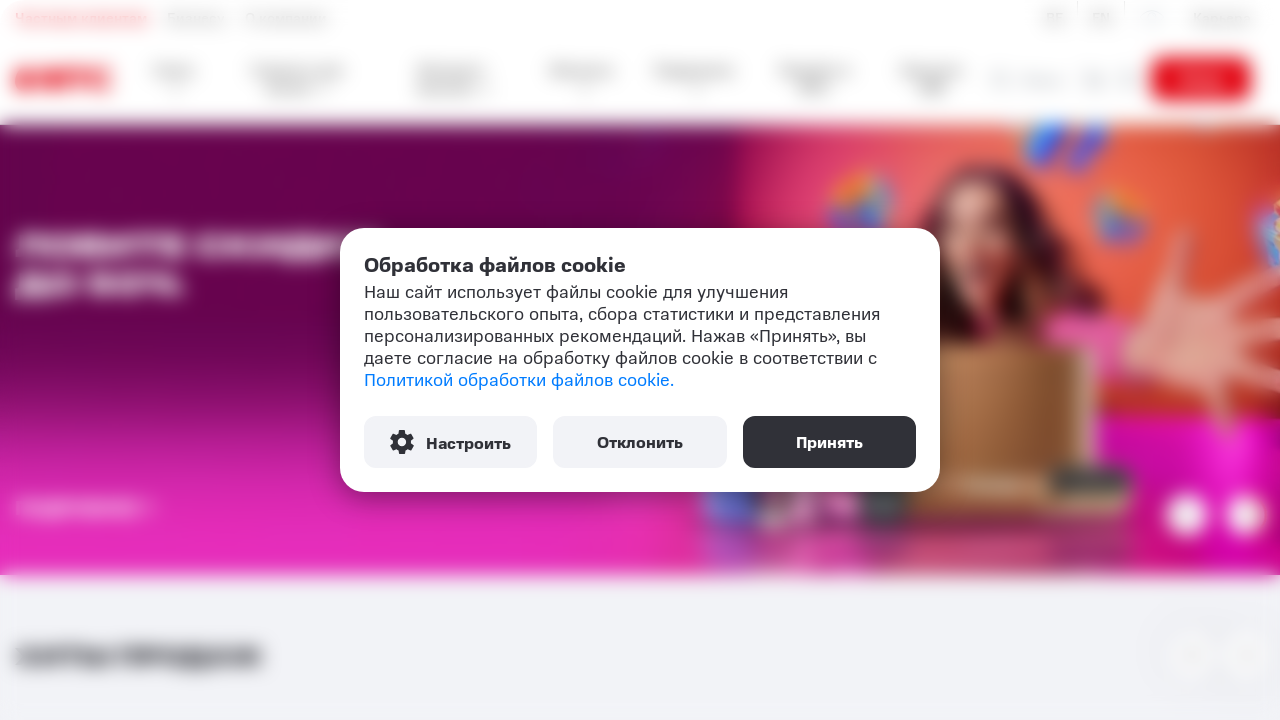

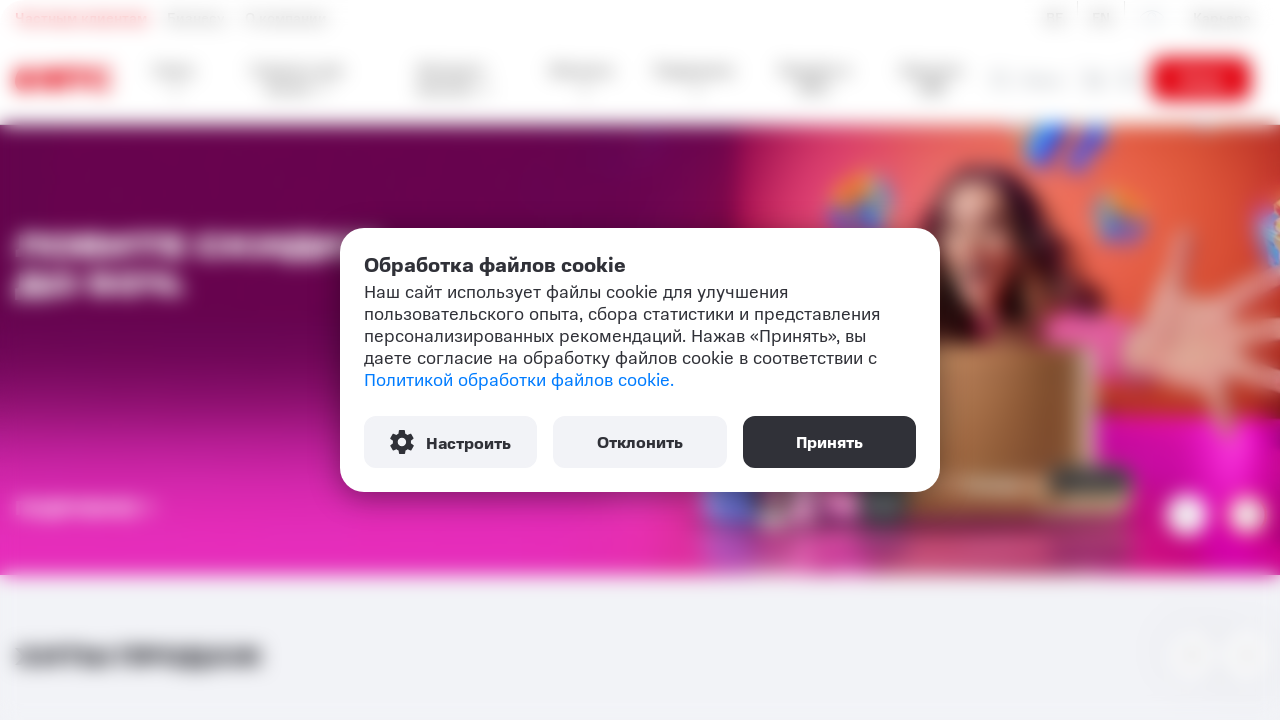